Tests JavaScript alert functionality by clicking a button that triggers an alert and then accepting the alert dialog

Starting URL: https://the-internet.herokuapp.com/javascript_alerts

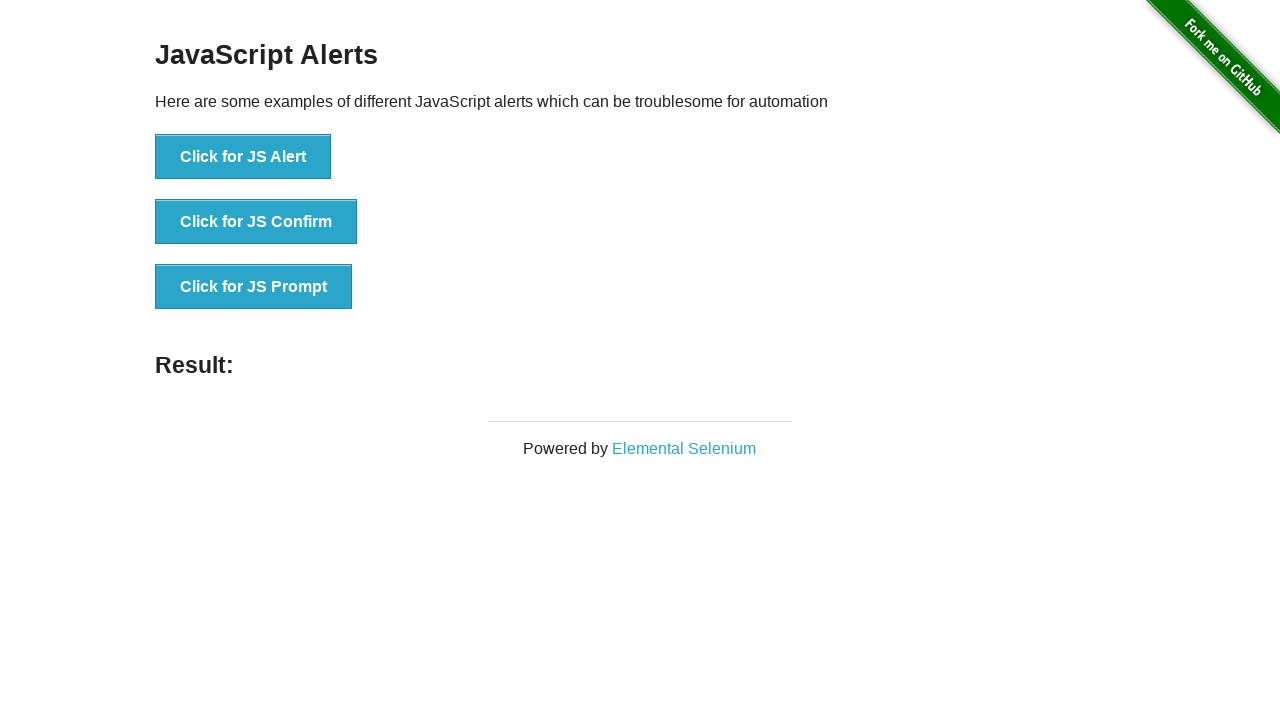

Set up dialog handler to accept all alerts
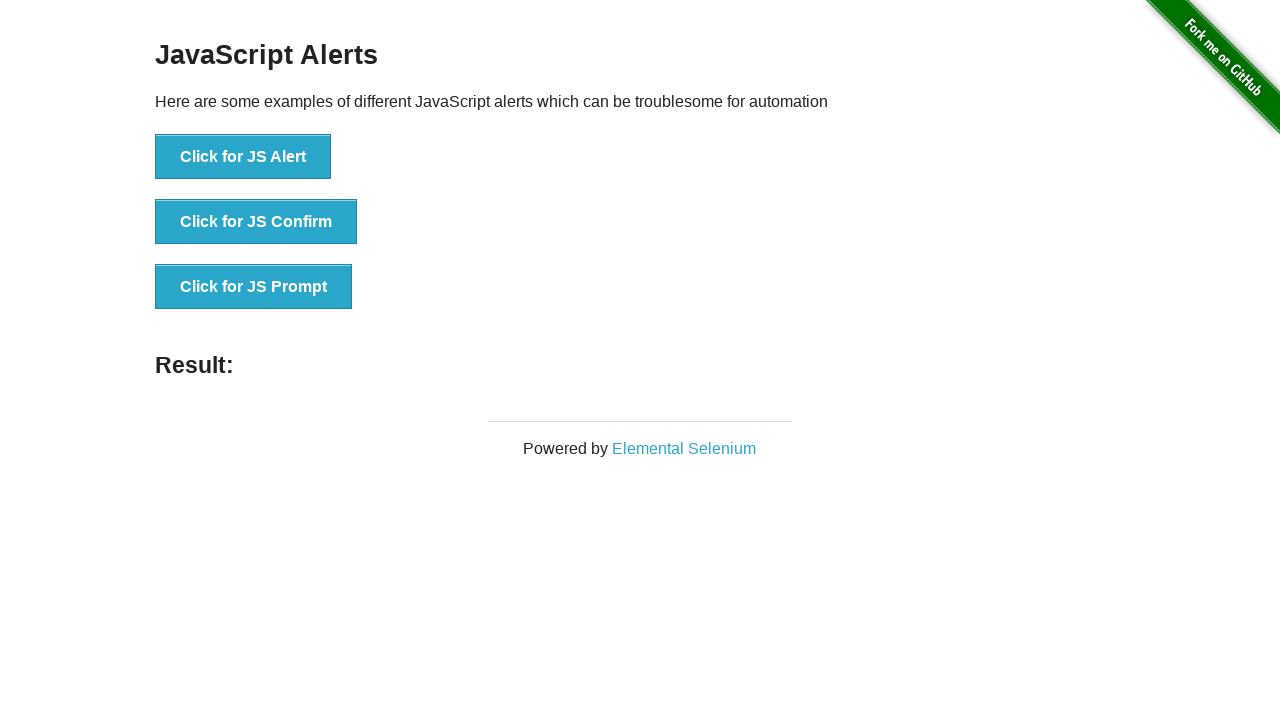

Clicked the first alert button to trigger JavaScript alert at (243, 157) on #content > div > ul > li:nth-child(1) > button
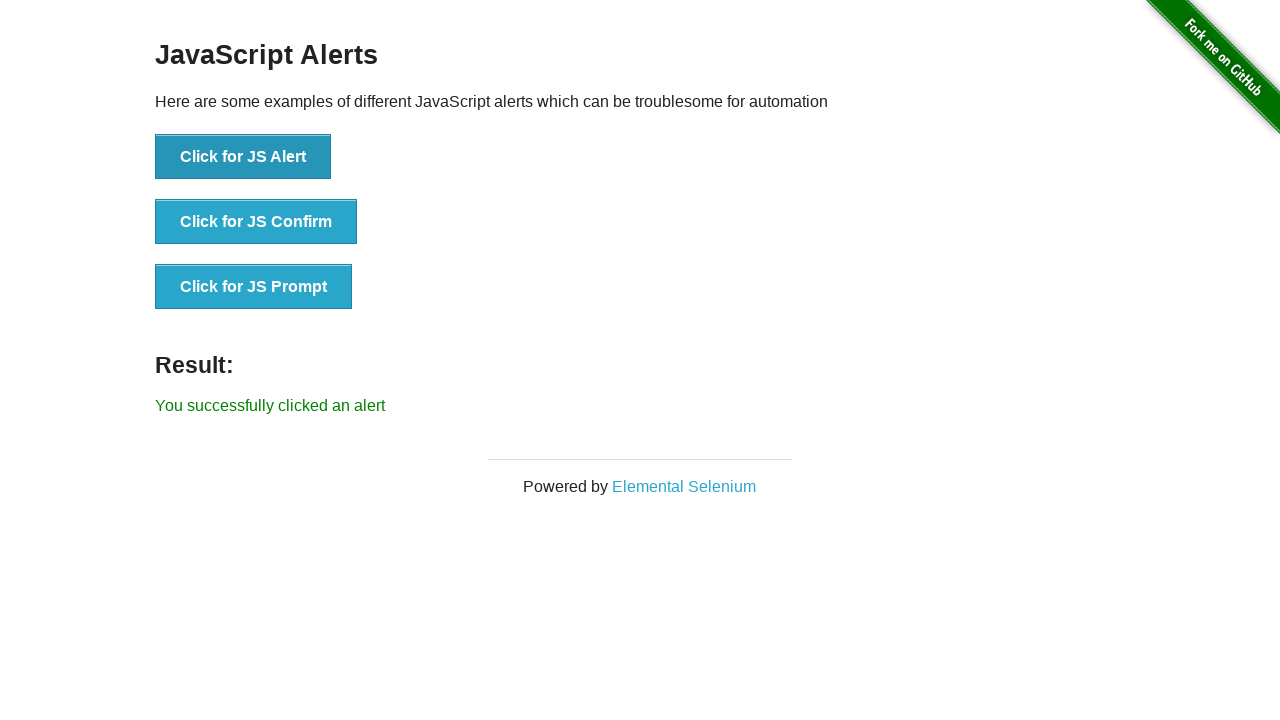

Alert was accepted and result message appeared
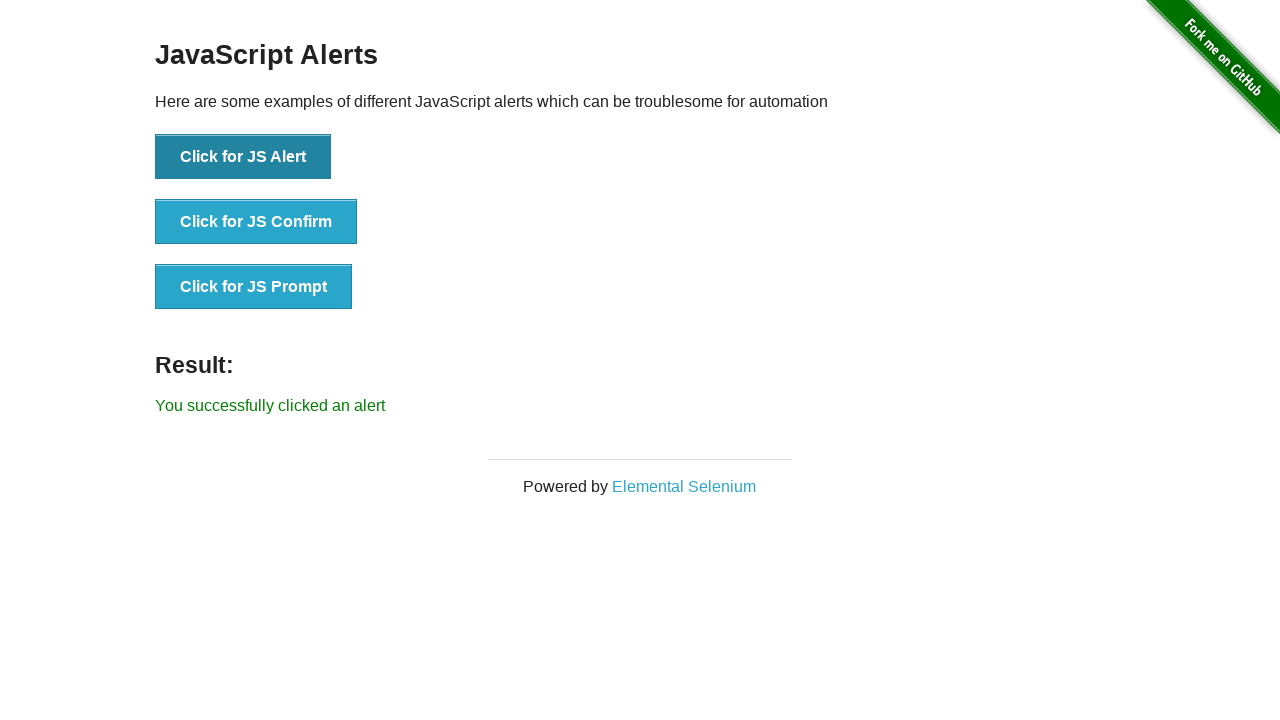

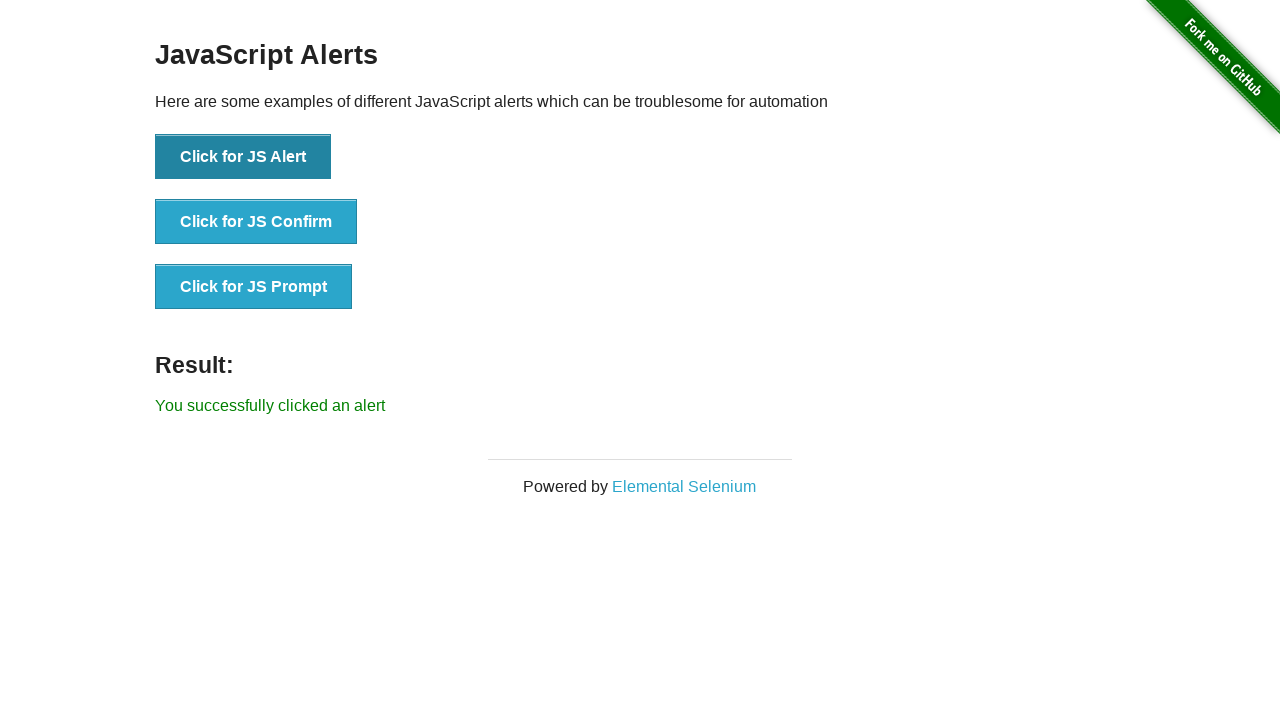